Tests an e-commerce cart workflow by searching for products, adding them to cart, applying a promo code, and verifying price calculations

Starting URL: https://rahulshettyacademy.com/seleniumPractise/

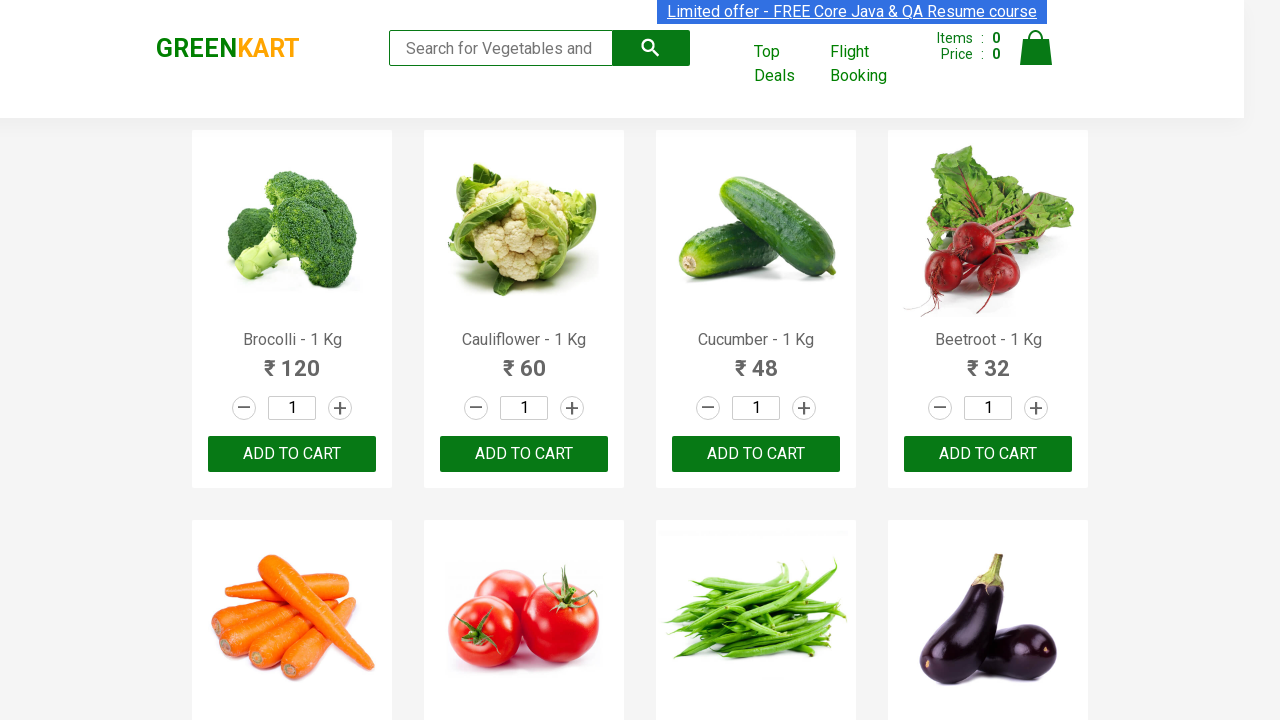

Filled search field with 'ber' to filter products on input[type='search']
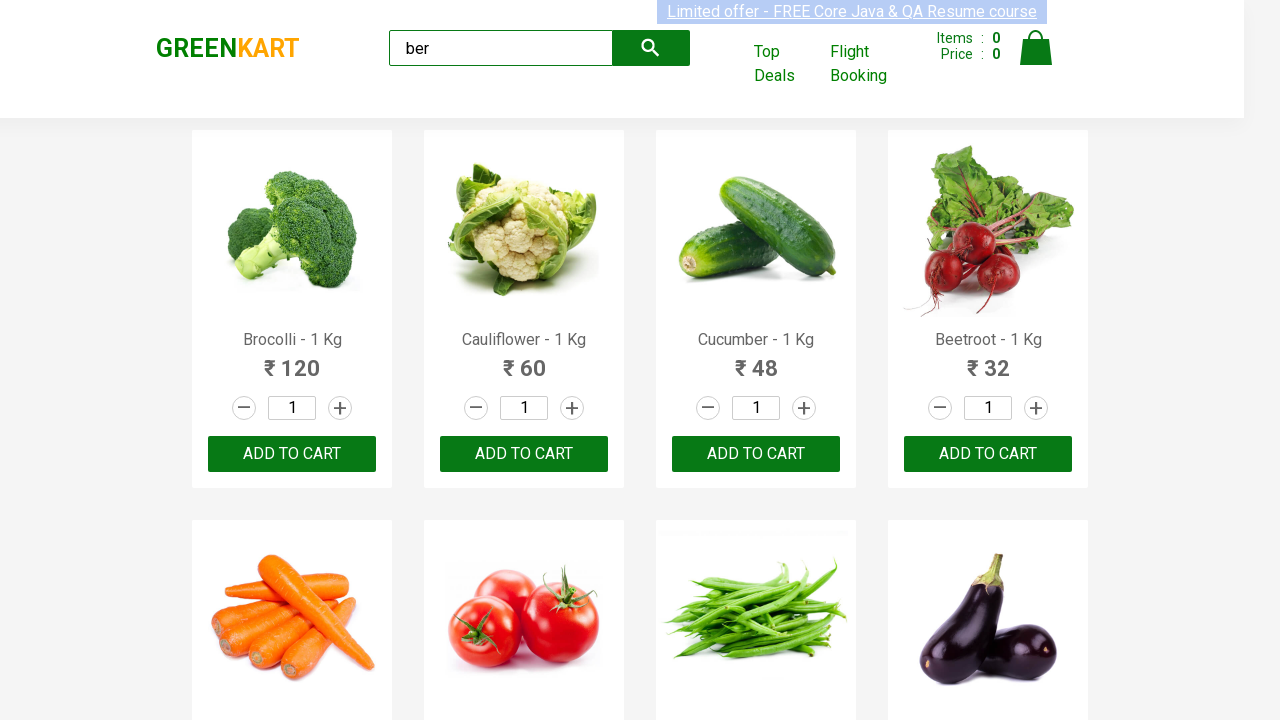

Search results loaded and became visible
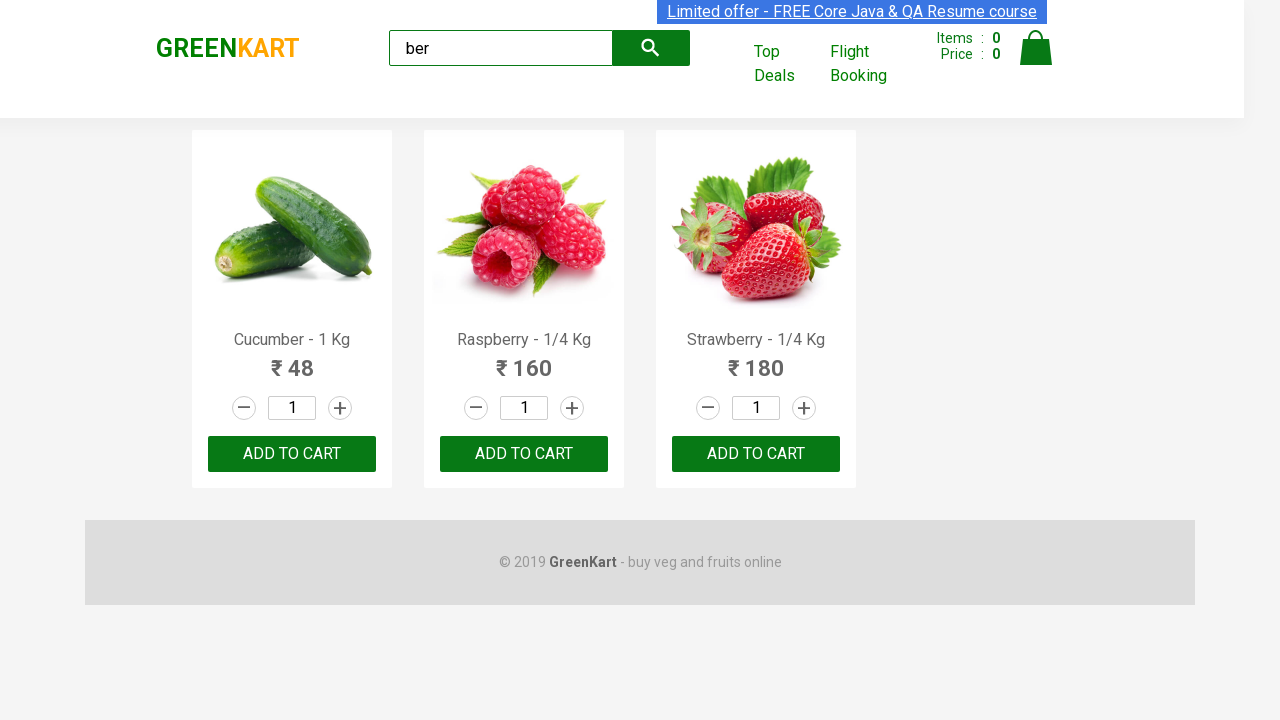

Retrieved all 'ADD TO CART' buttons for filtered products
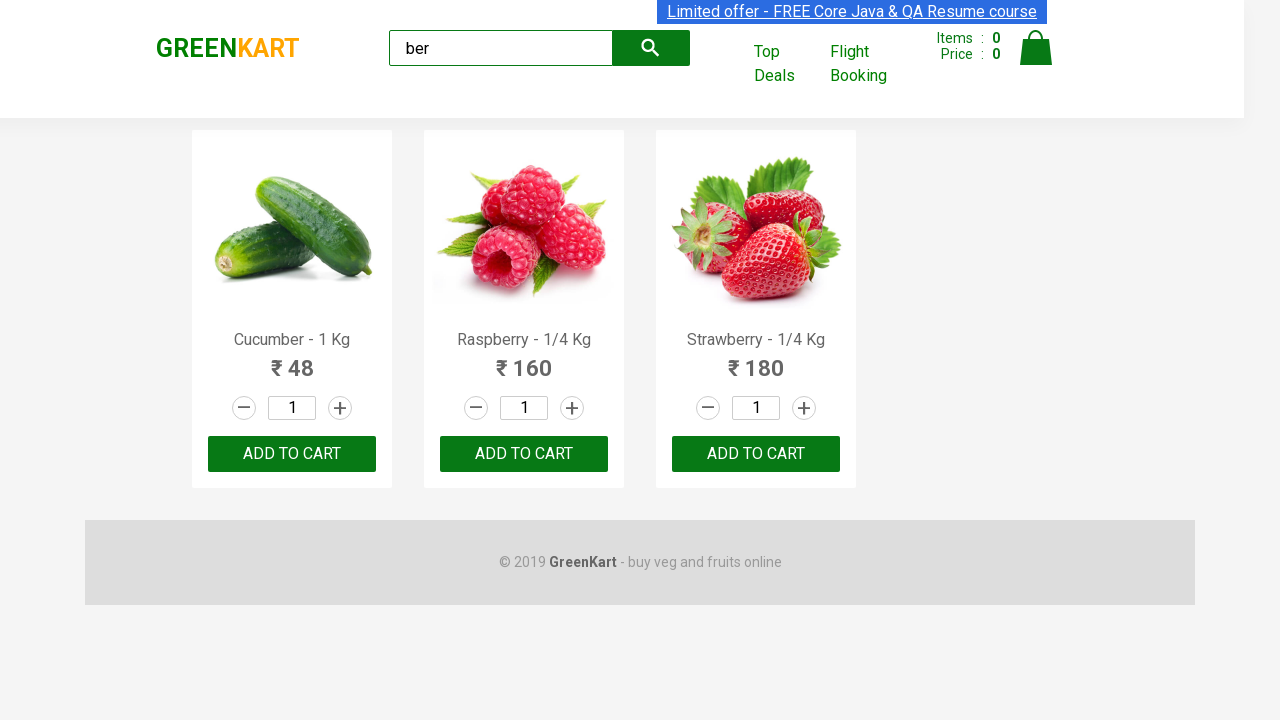

Clicked 'ADD TO CART' button to add product to cart at (292, 454) on xpath=//div[@class='product-action']/button >> nth=0
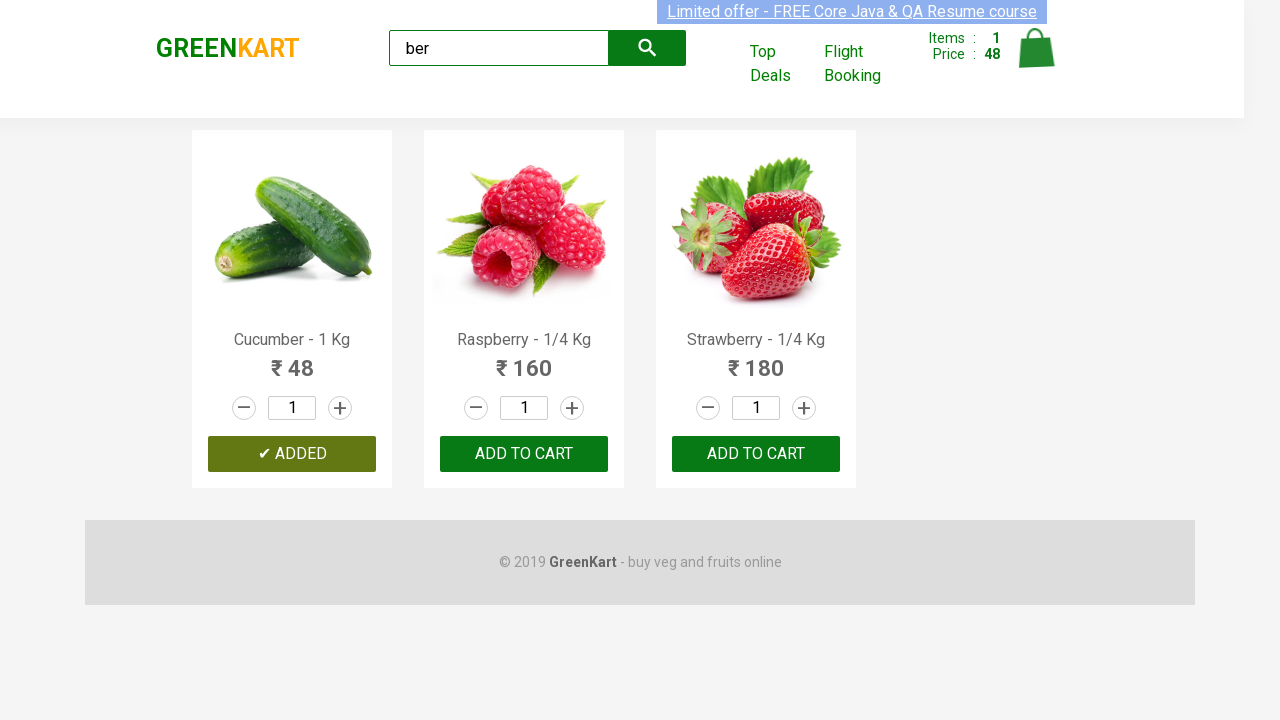

Clicked 'ADD TO CART' button to add product to cart at (524, 454) on xpath=//div[@class='product-action']/button >> nth=1
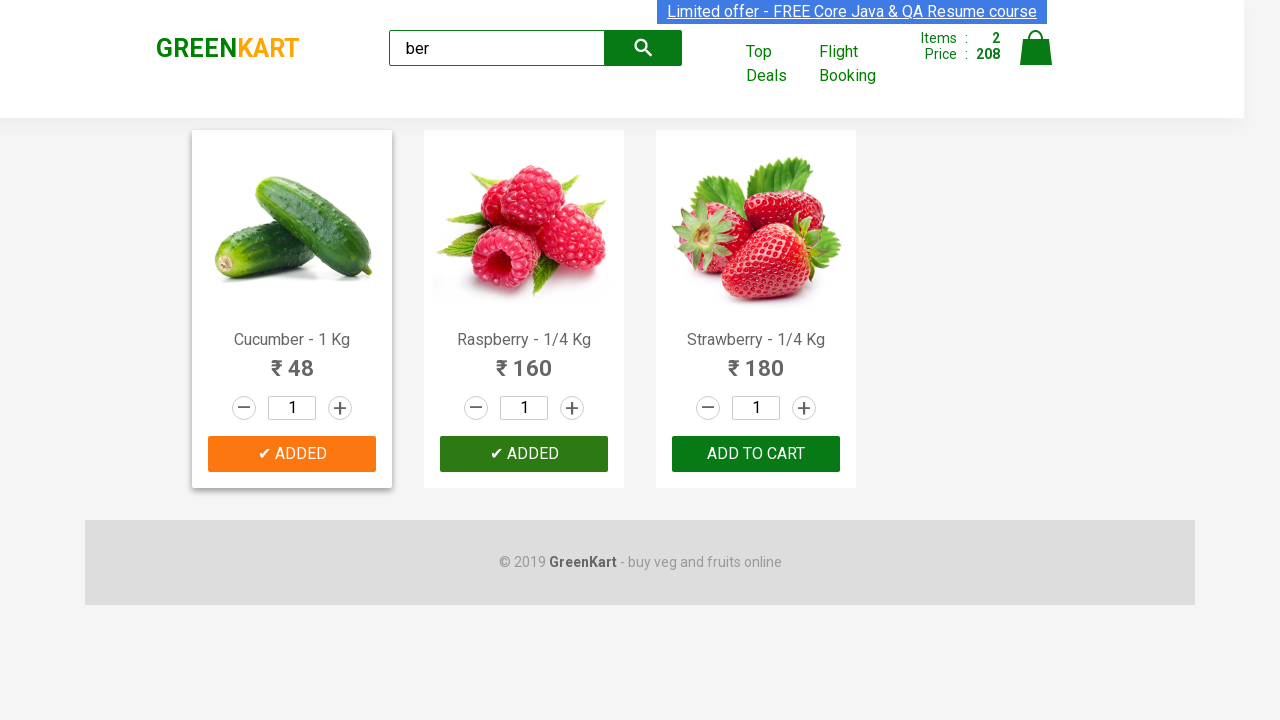

Clicked 'ADD TO CART' button to add product to cart at (756, 454) on xpath=//div[@class='product-action']/button >> nth=2
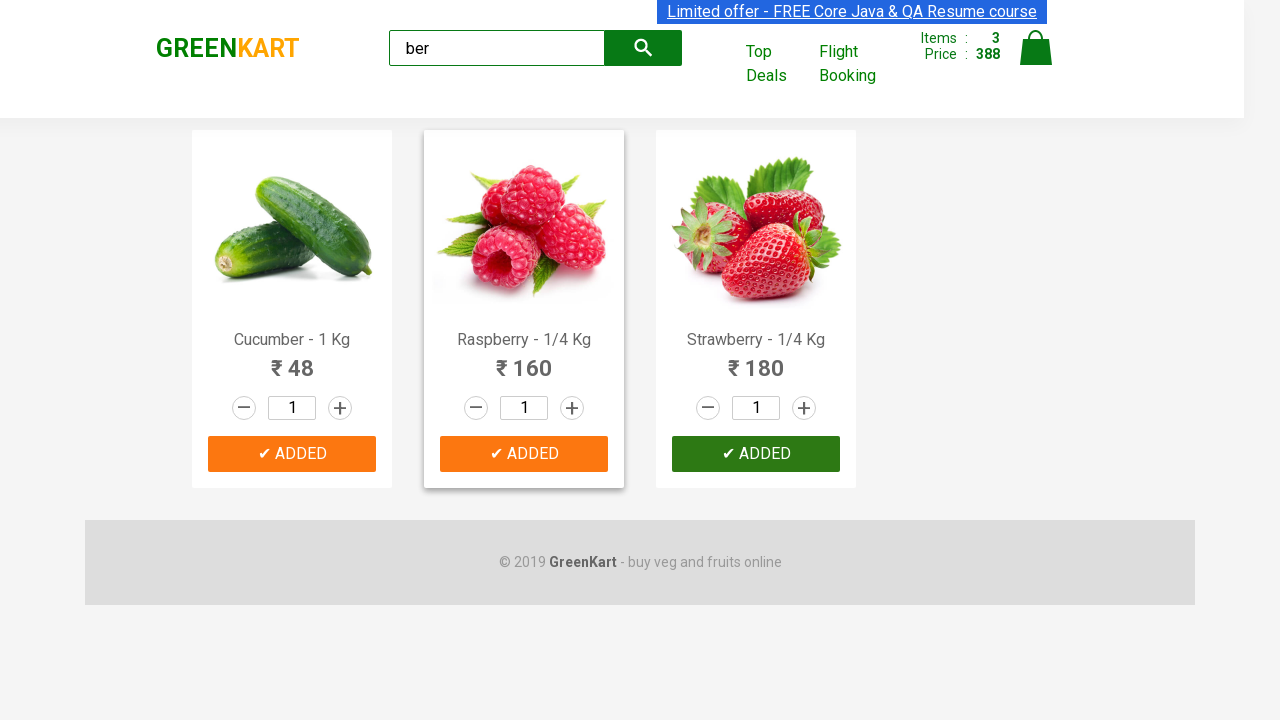

Clicked cart icon to view cart at (1036, 48) on img[alt='Cart']
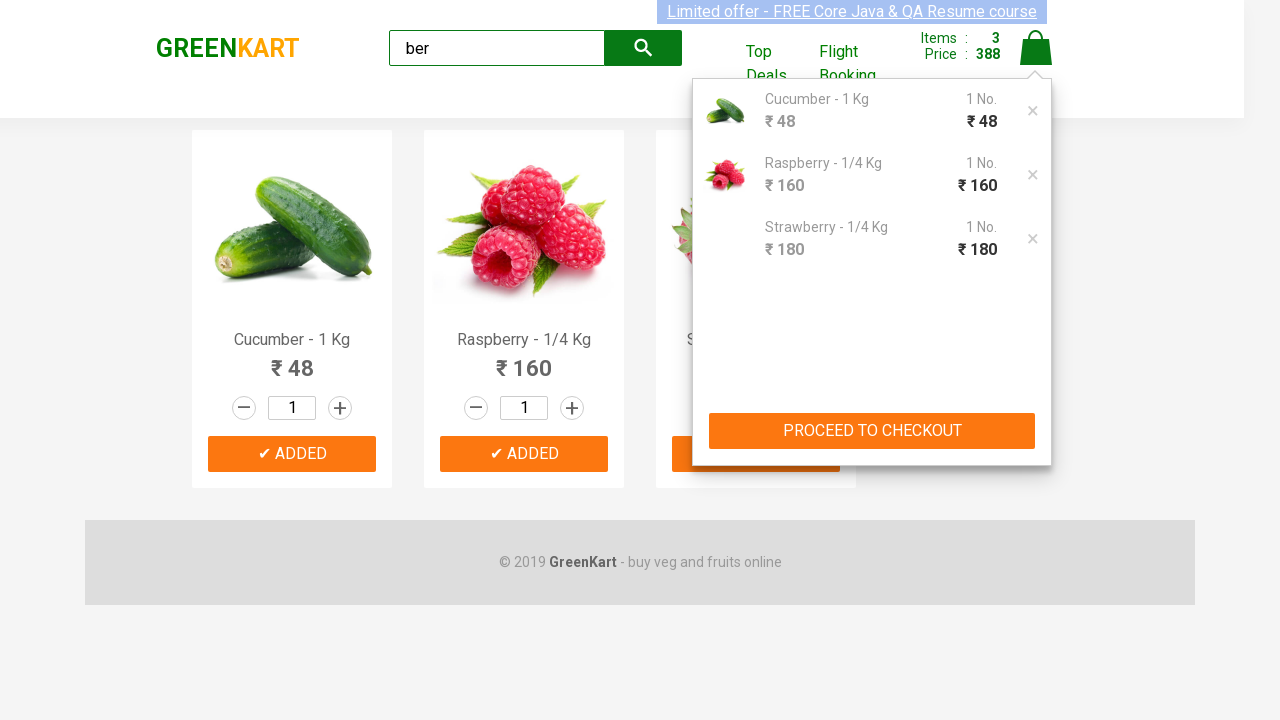

Clicked 'PROCEED TO CHECKOUT' button at (872, 431) on xpath=//div[@class='action-block']/button
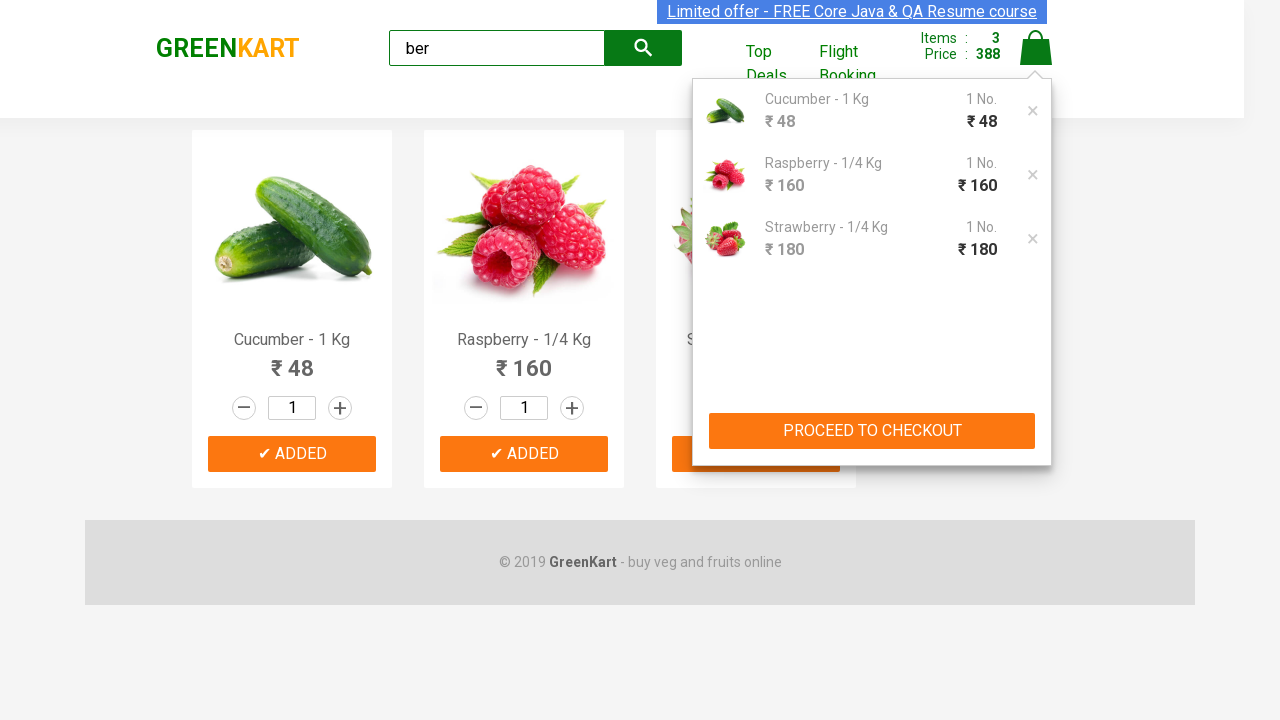

Checkout page loaded with promo code field visible
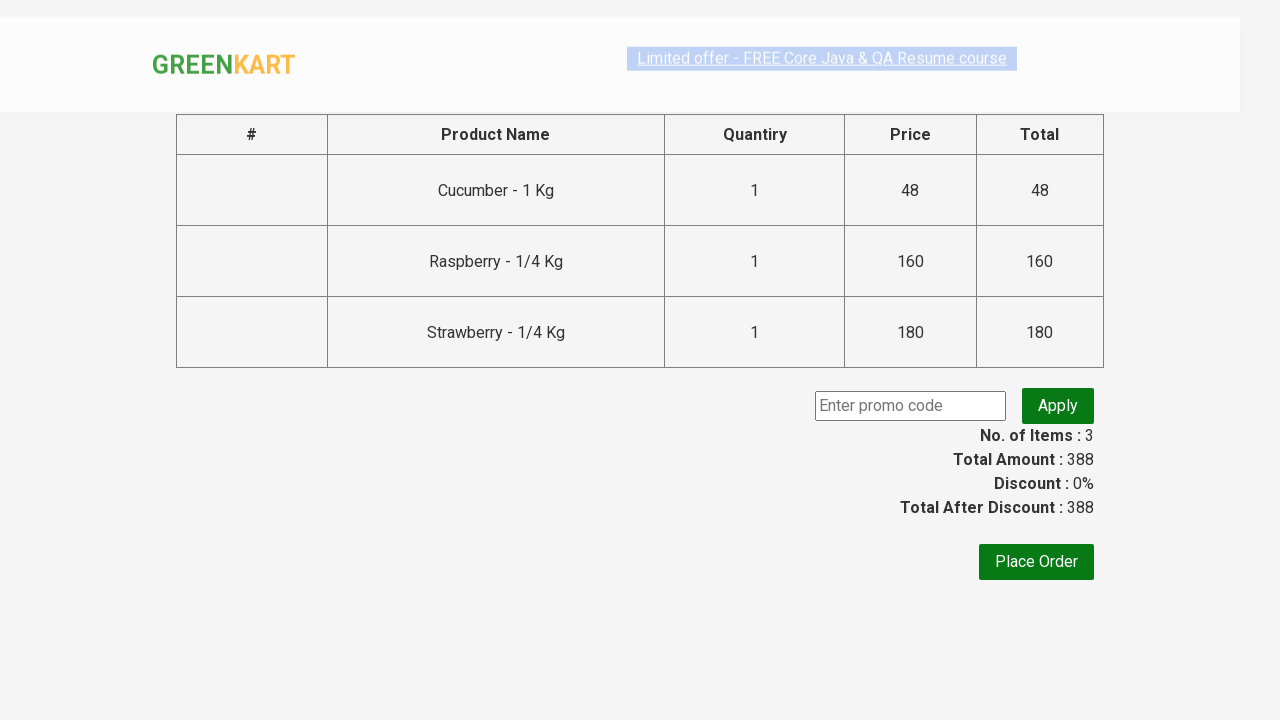

Entered promo code 'rahulshettyacademy' in promo code field on .promocode
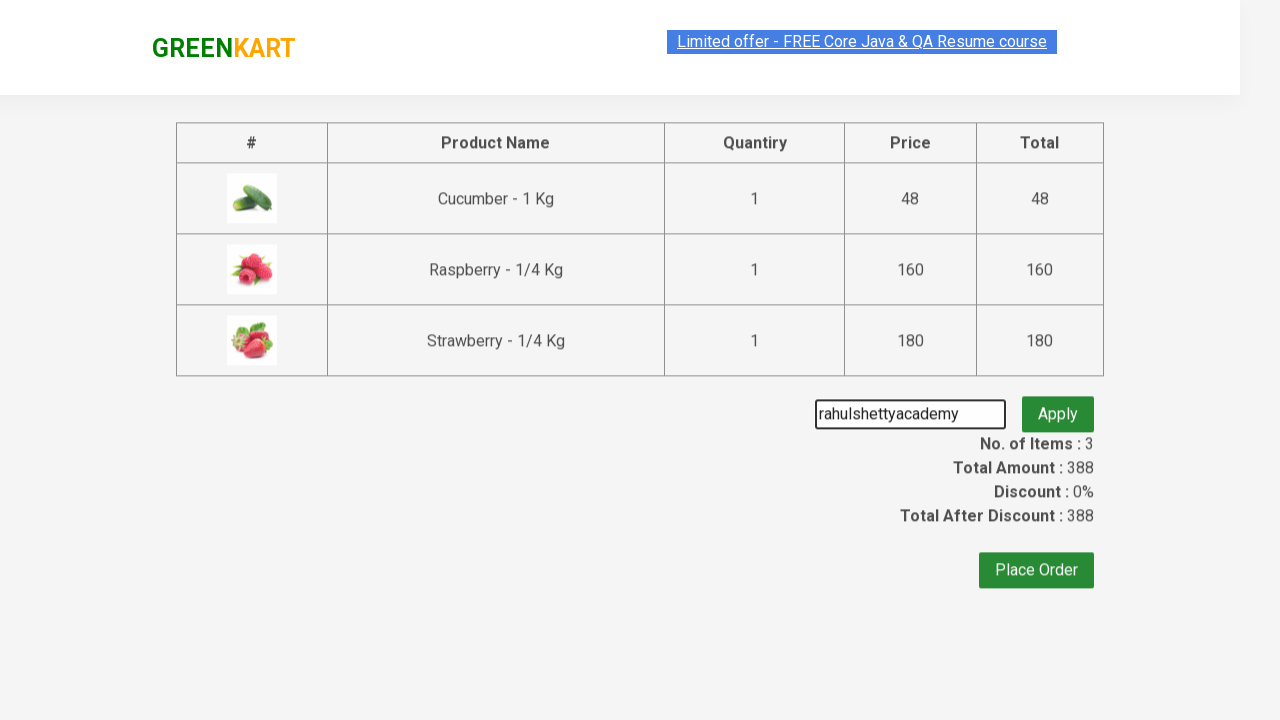

Clicked 'Apply' button to apply promo code at (1058, 406) on .promoBtn
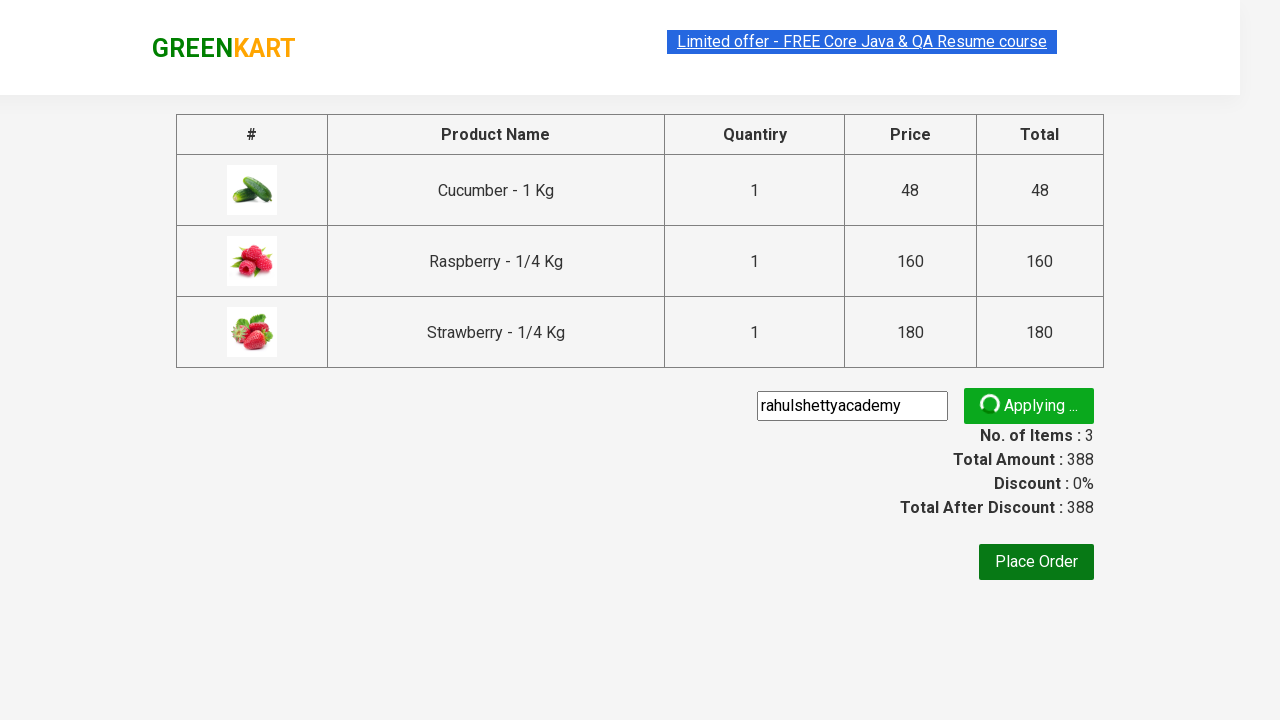

Promo code successfully applied and discount info displayed
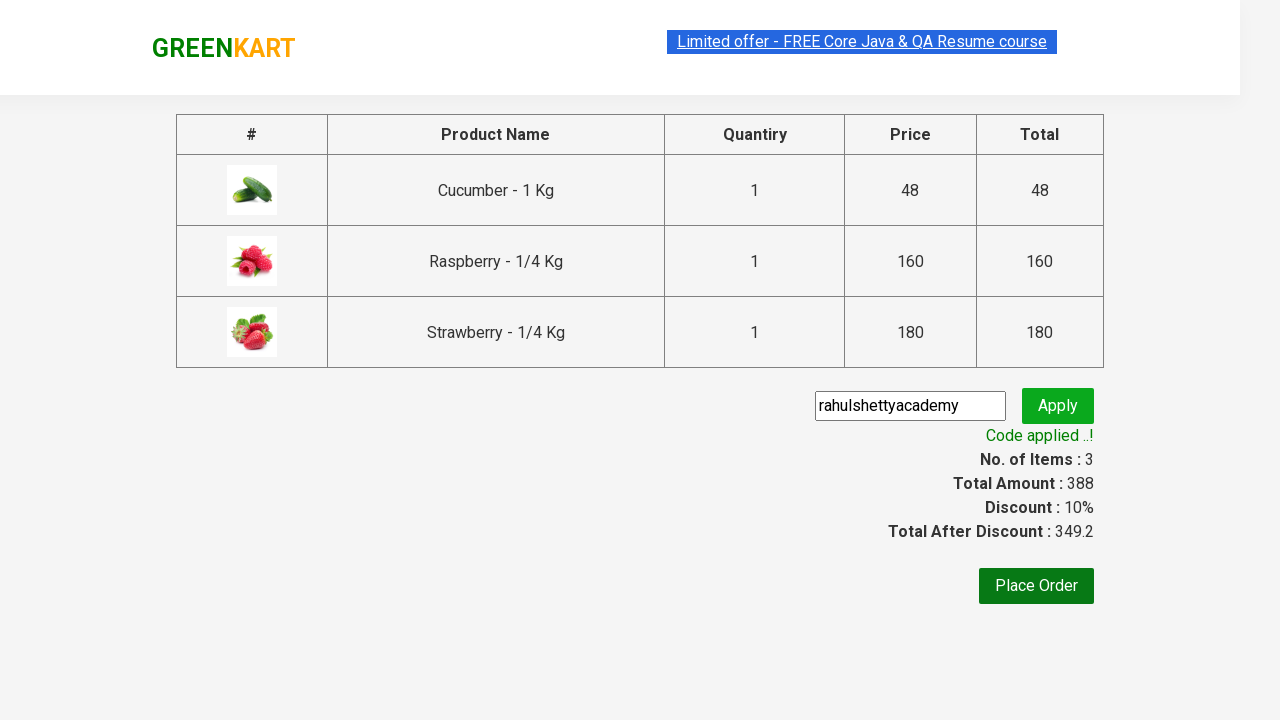

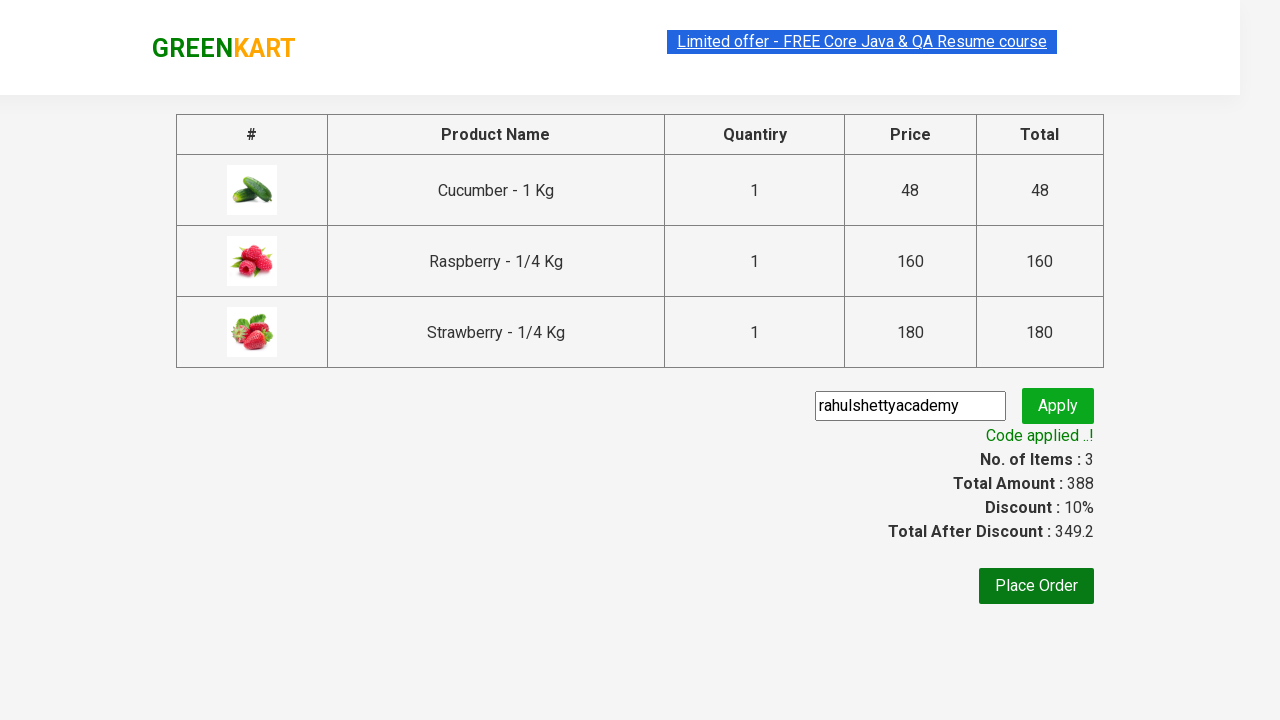